Tests multiple browser window handling by clicking a link that opens a new tab, switching between tabs, and verifying content on each tab

Starting URL: https://the-internet.herokuapp.com/windows

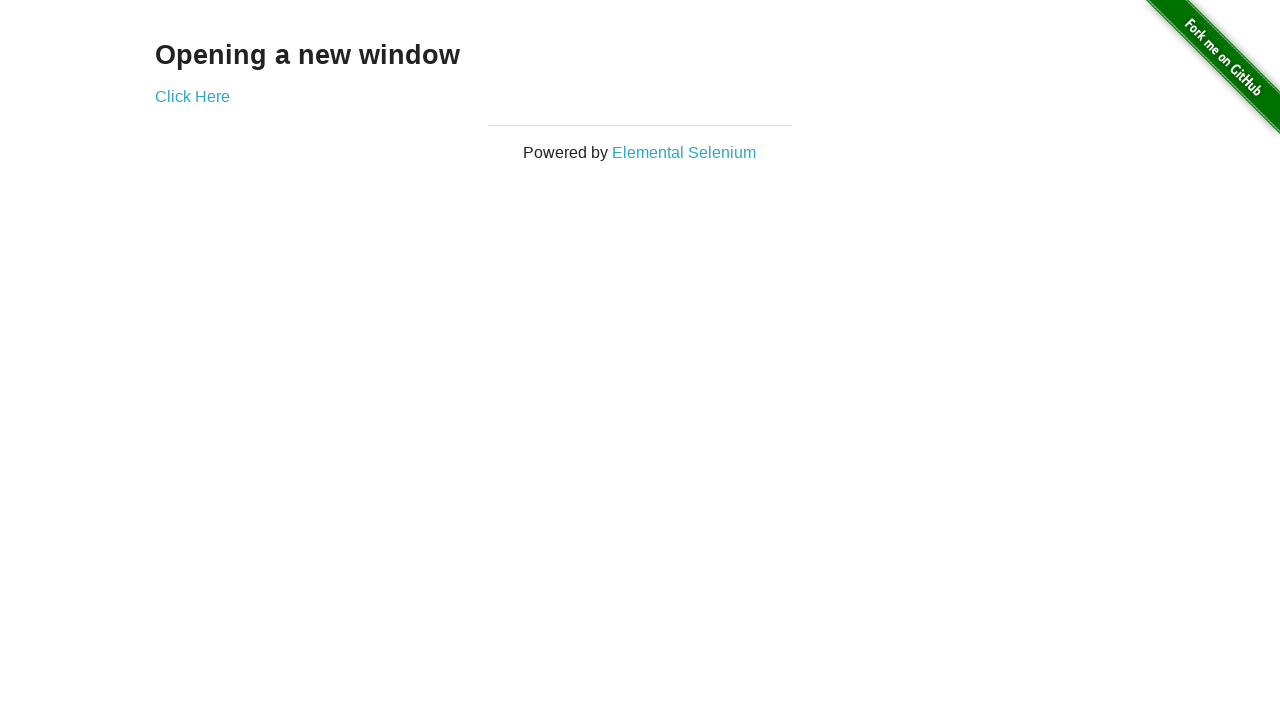

Clicked 'Click Here' link to open new tab at (192, 96) on xpath=//a[text()='Click Here']
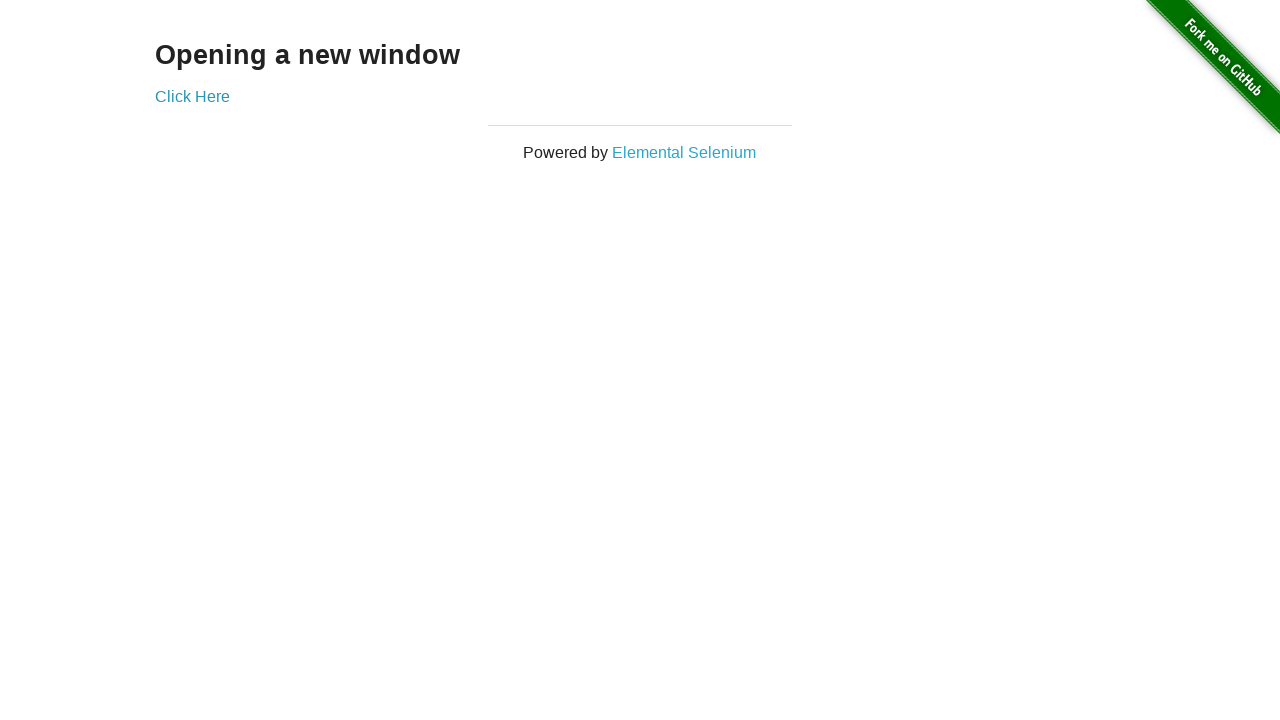

Captured new page/tab reference
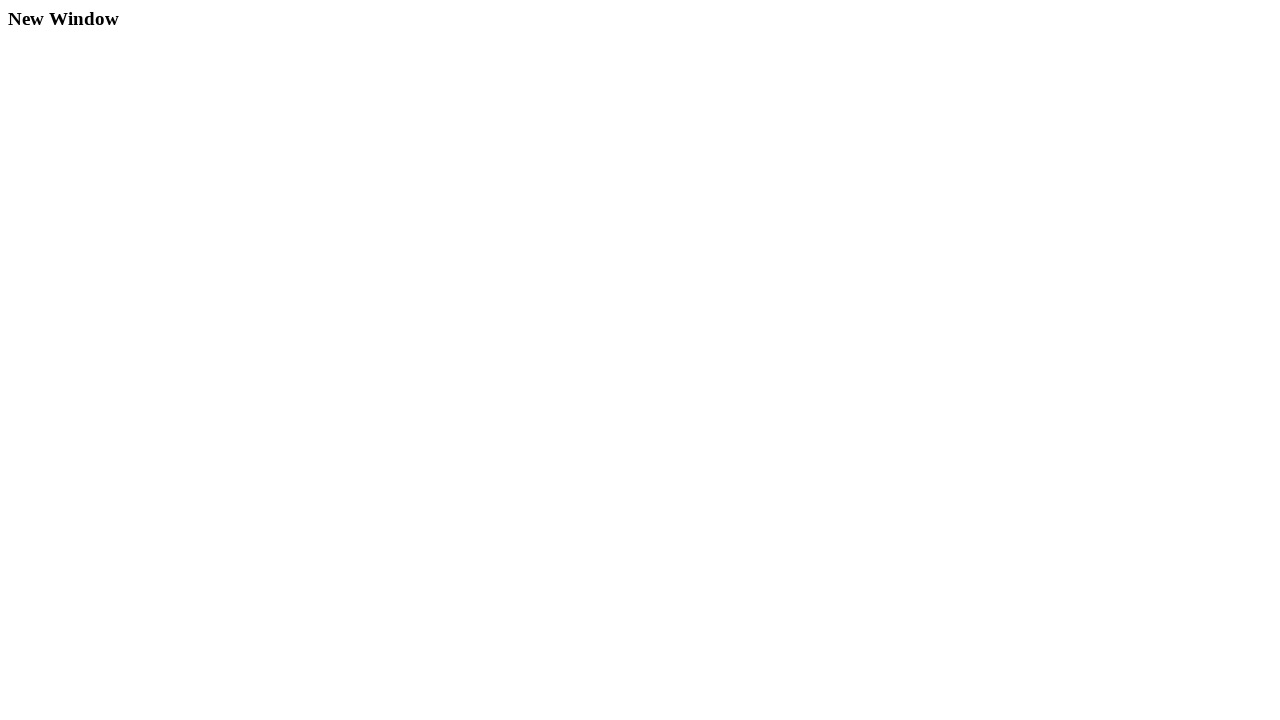

New tab fully loaded
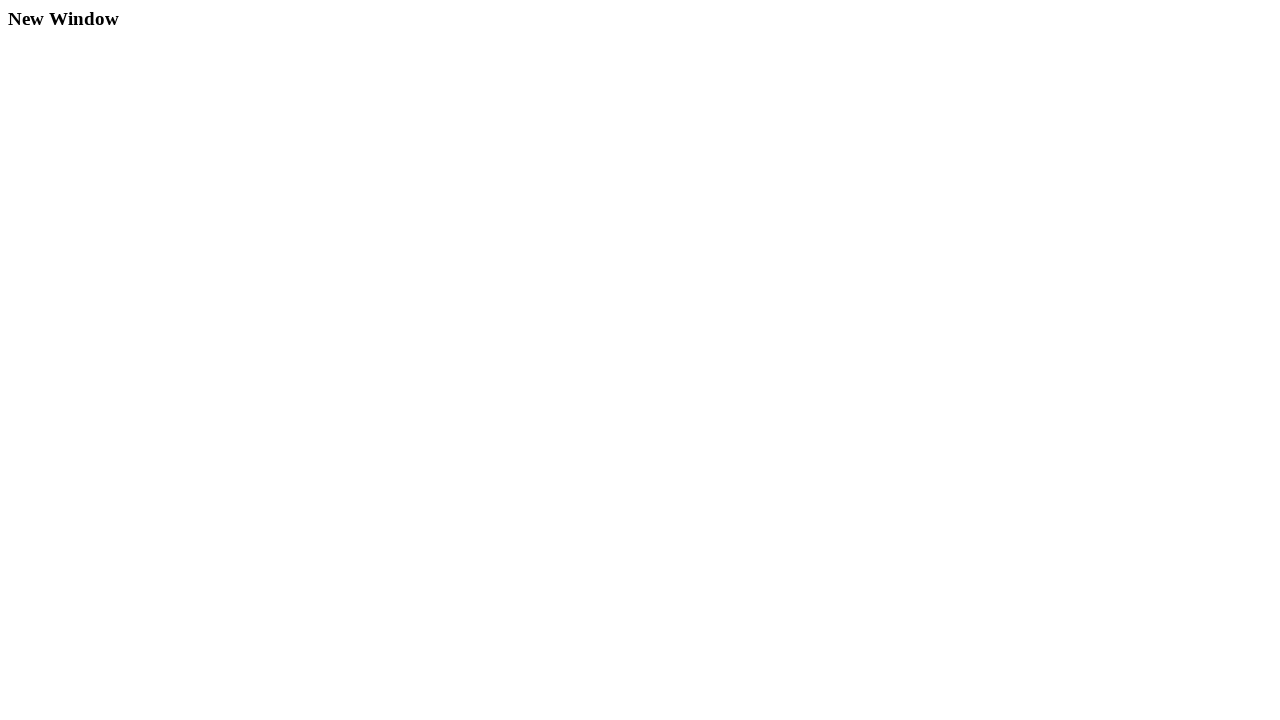

Retrieved text from new tab (tab 2): New Window
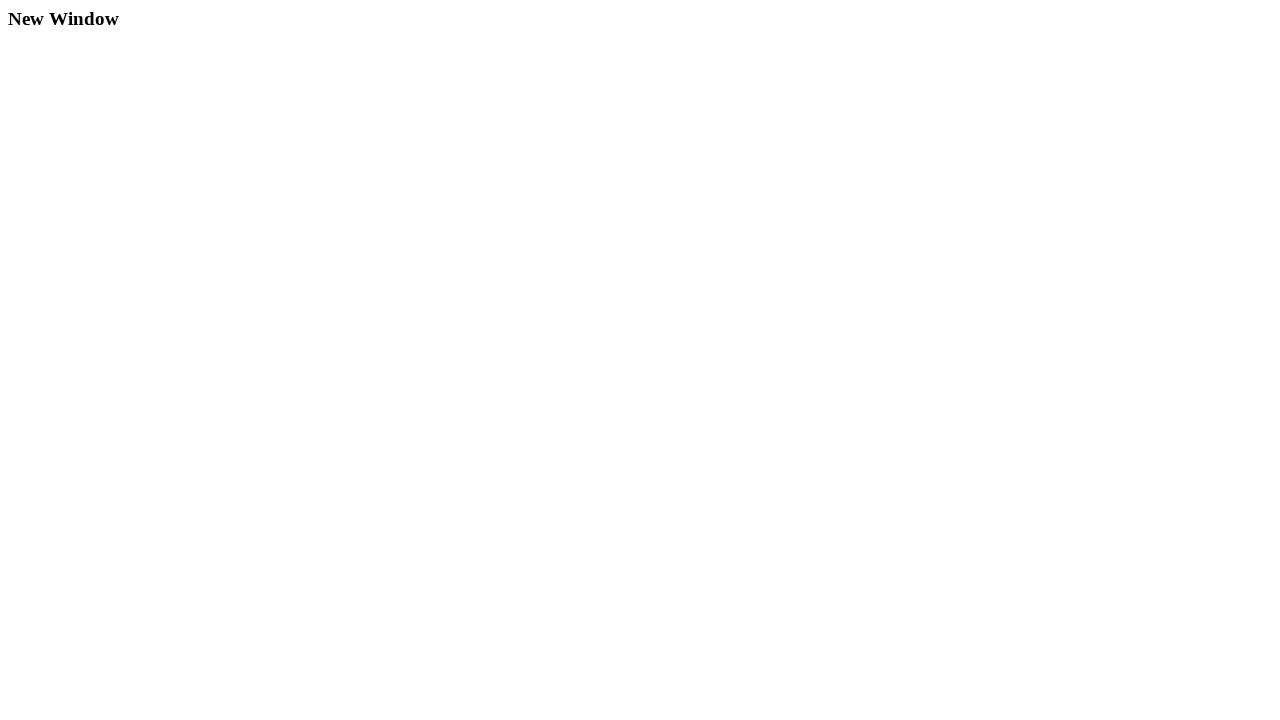

Retrieved text from original tab (tab 1): Opening a new window
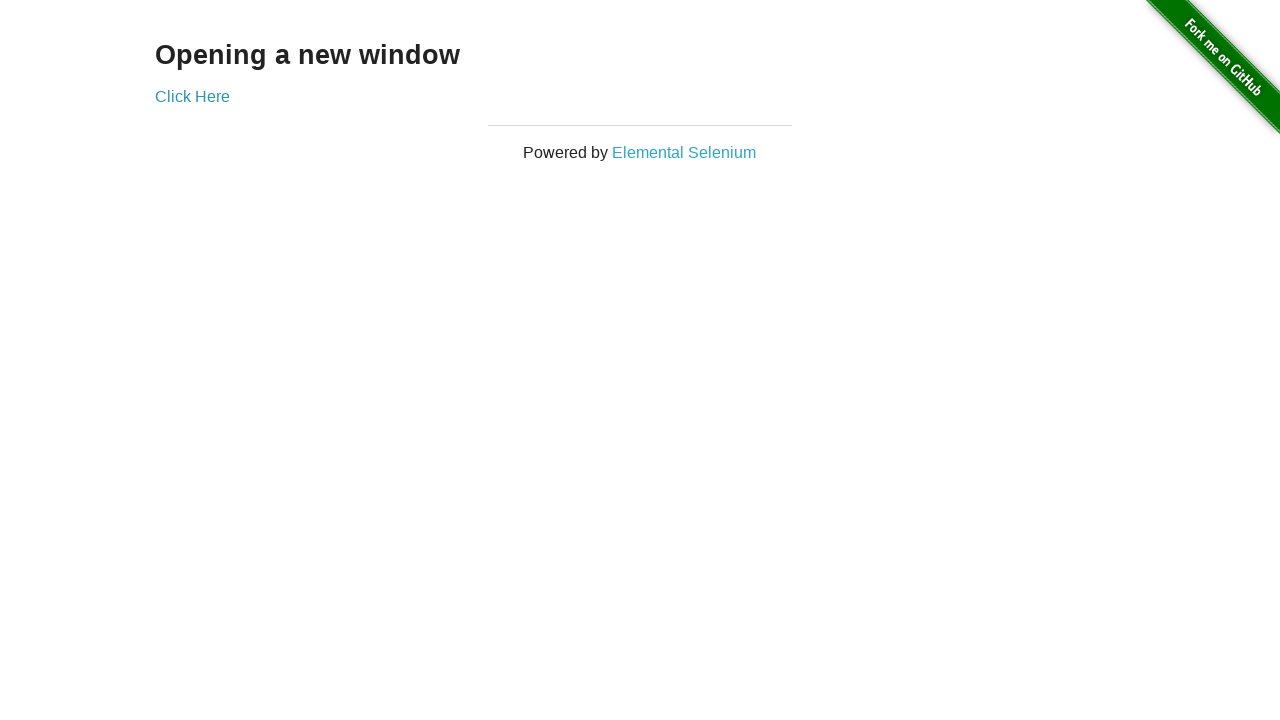

Verified heading exists in original tab
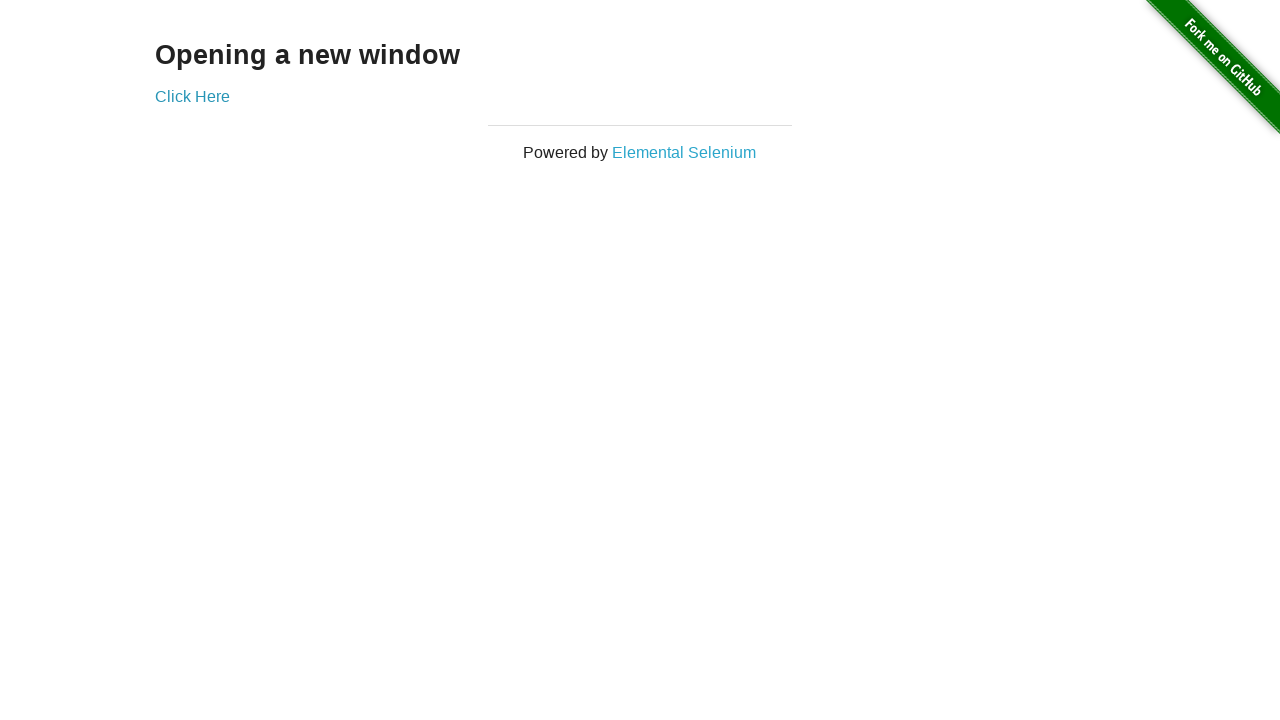

Verified heading exists in new tab
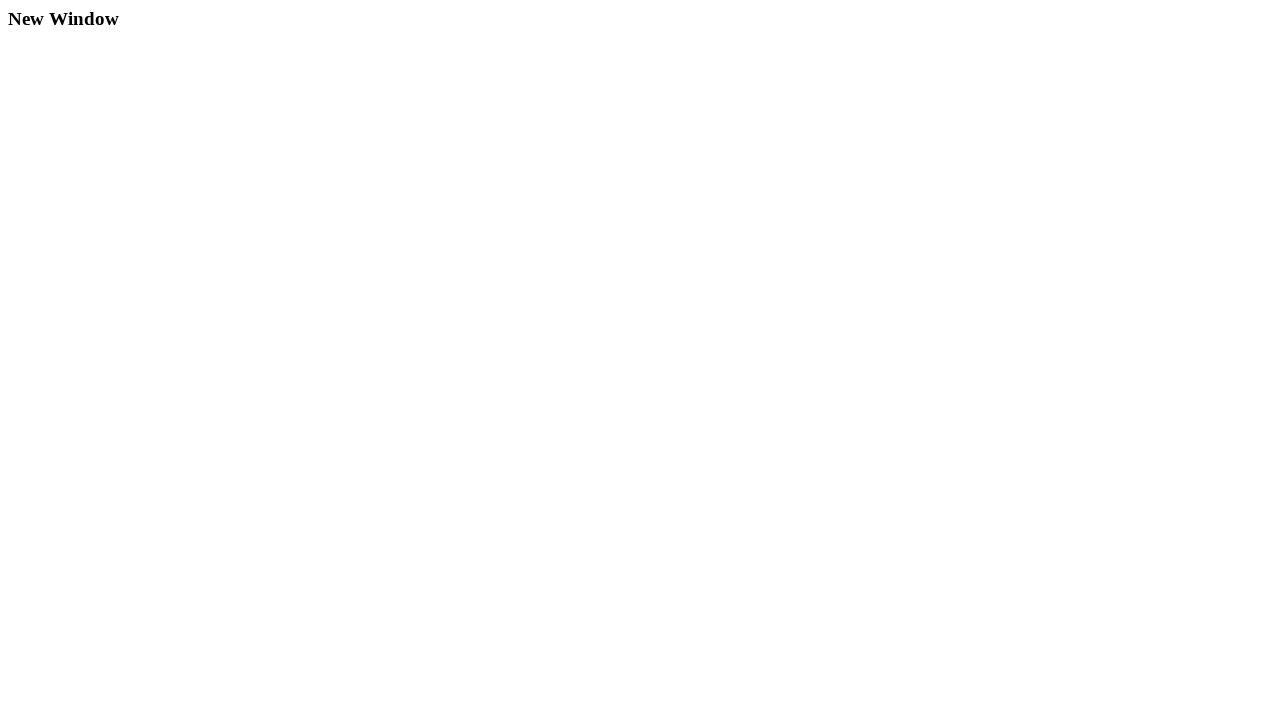

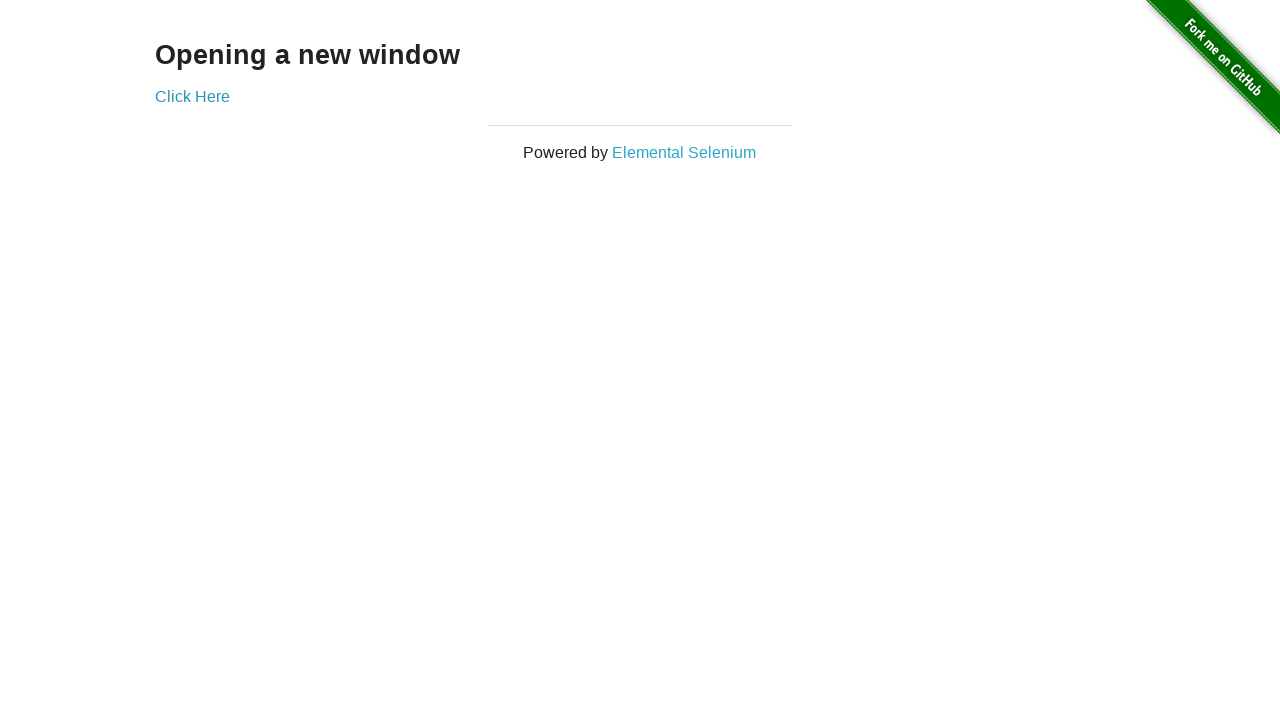